Navigates to the PlayStation Singapore website homepage and waits for the page to load

Starting URL: https://www.playstation.com/en-sg/

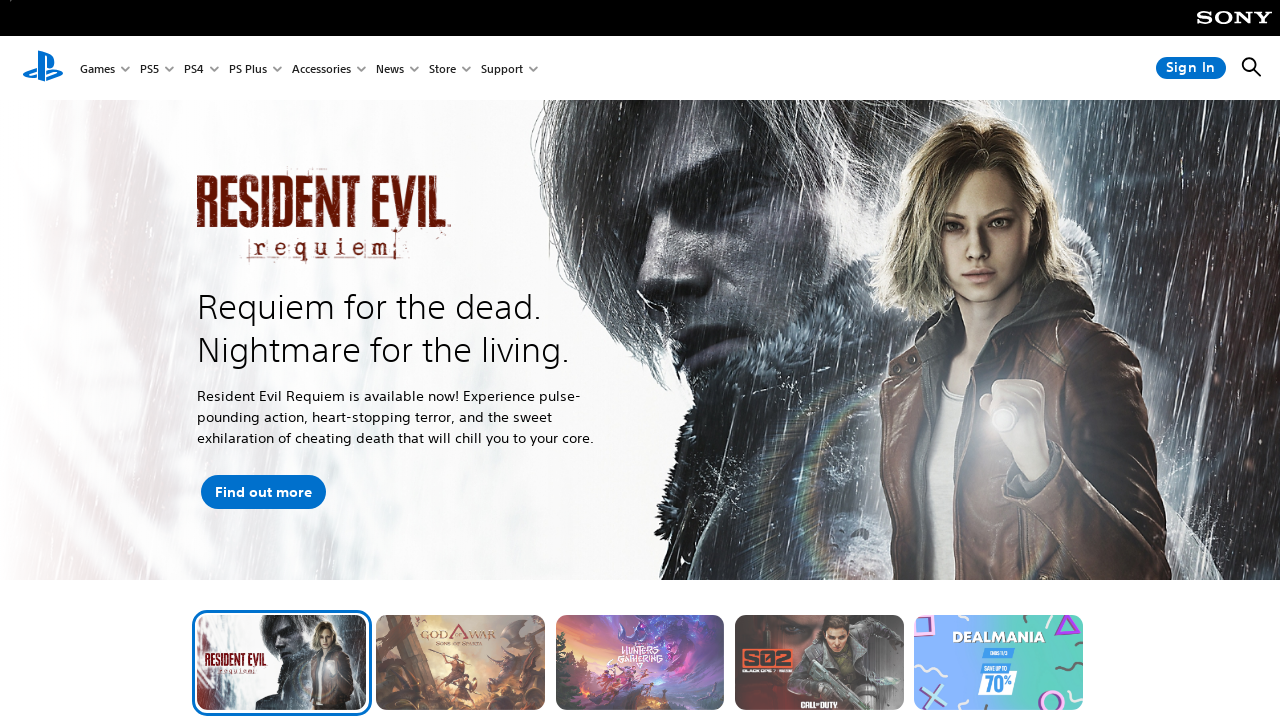

Waited for page to fully load (networkidle state)
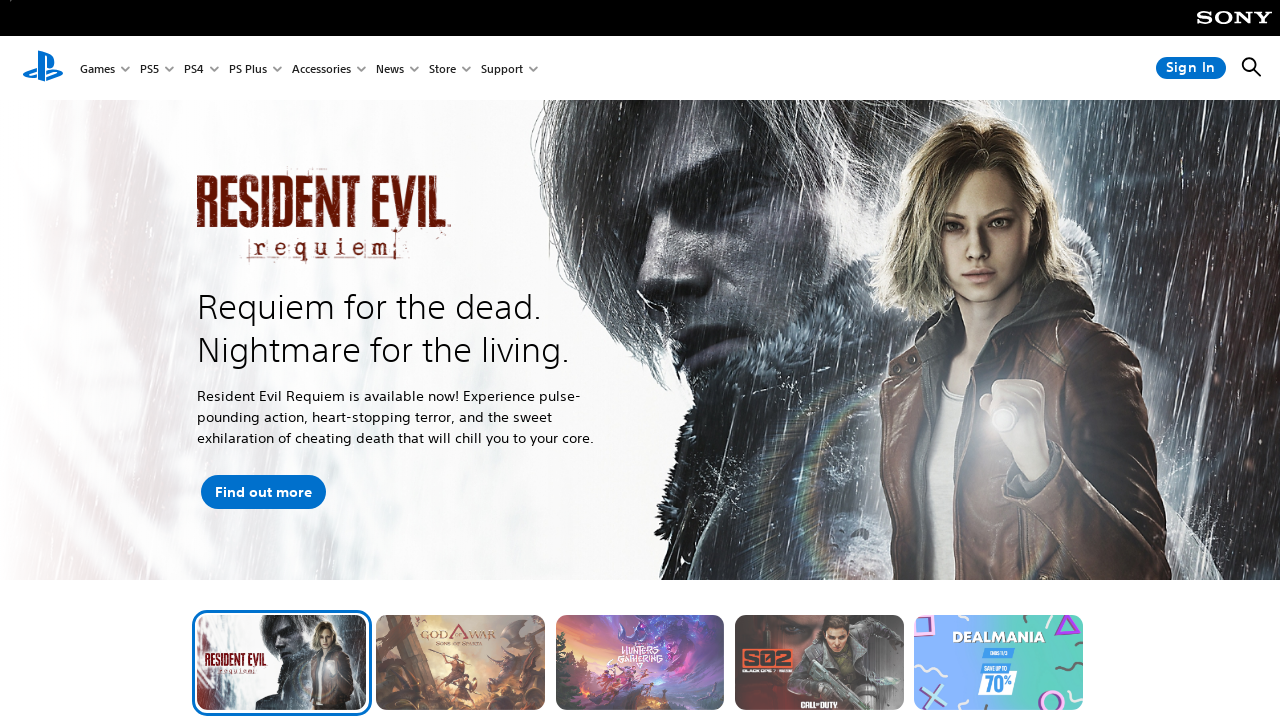

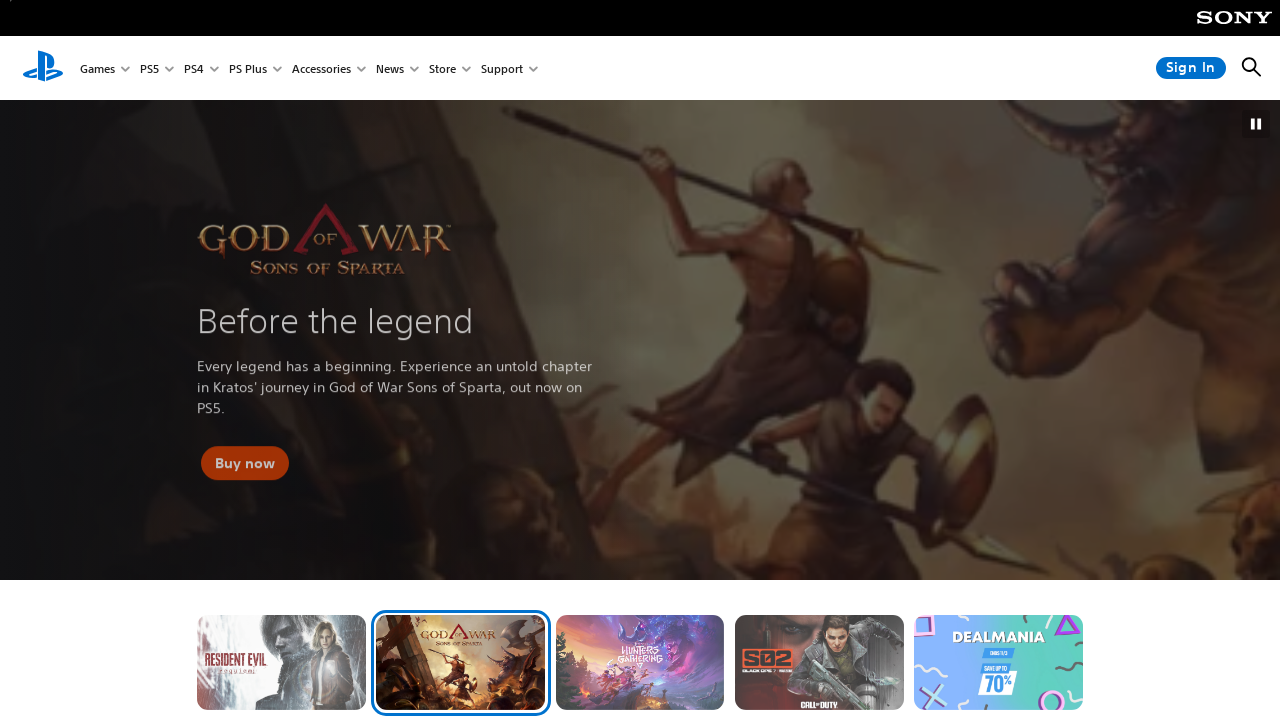